Tests JavaScript alert handling by clicking a button to trigger an alert, accepting the alert, and verifying the result message is displayed on the page.

Starting URL: http://the-internet.herokuapp.com/javascript_alerts

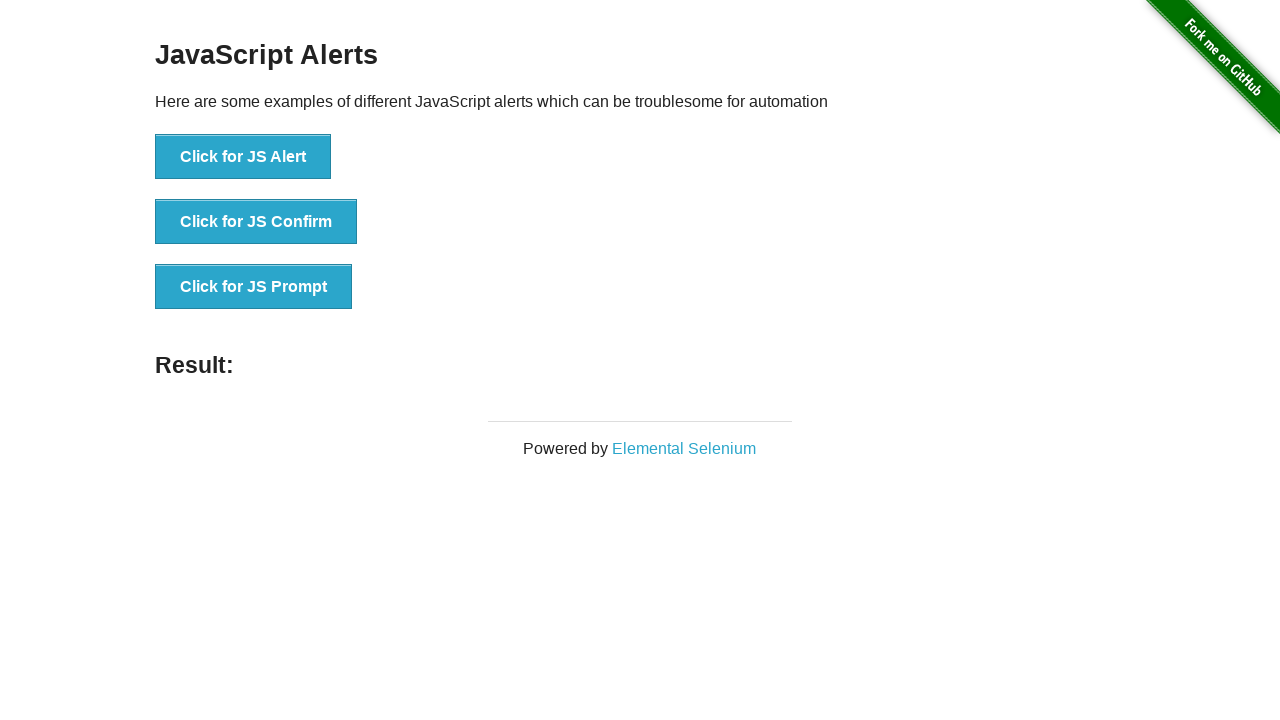

Clicked the first button to trigger JavaScript alert at (243, 157) on ul > li:nth-child(1) > button
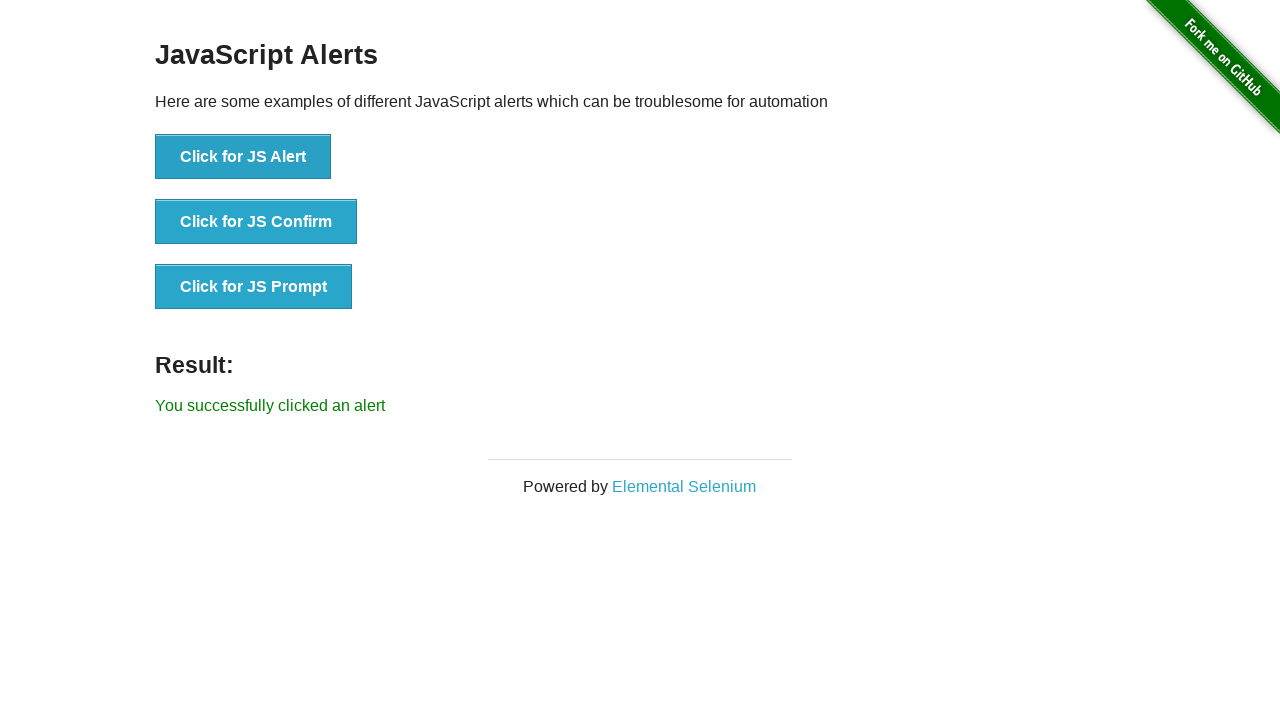

Set up dialog handler to accept alerts
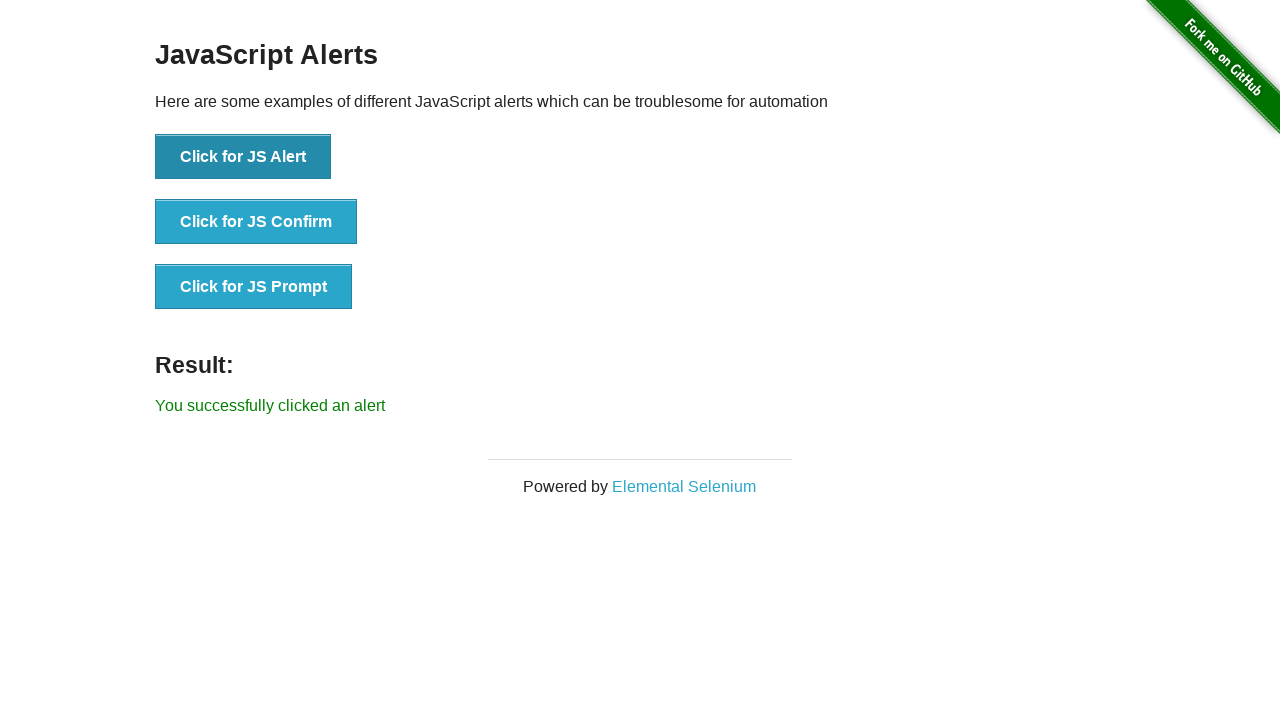

Result message element loaded after accepting alert
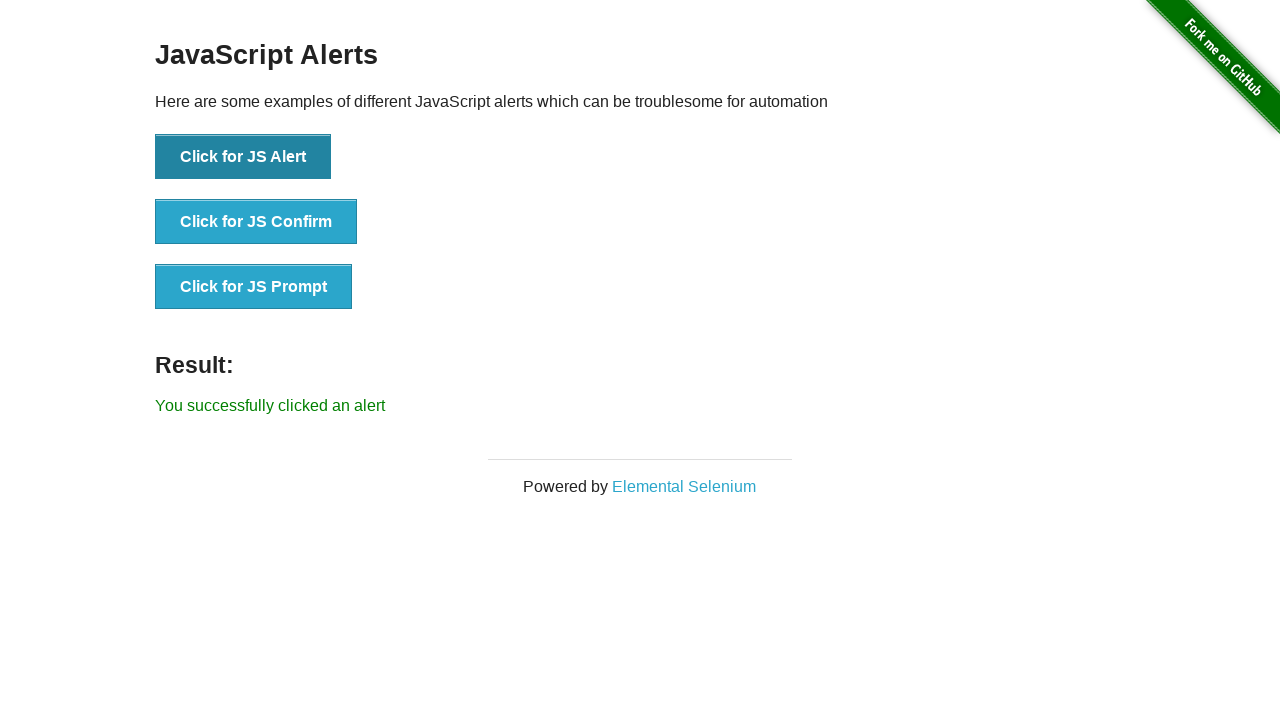

Retrieved result message text content
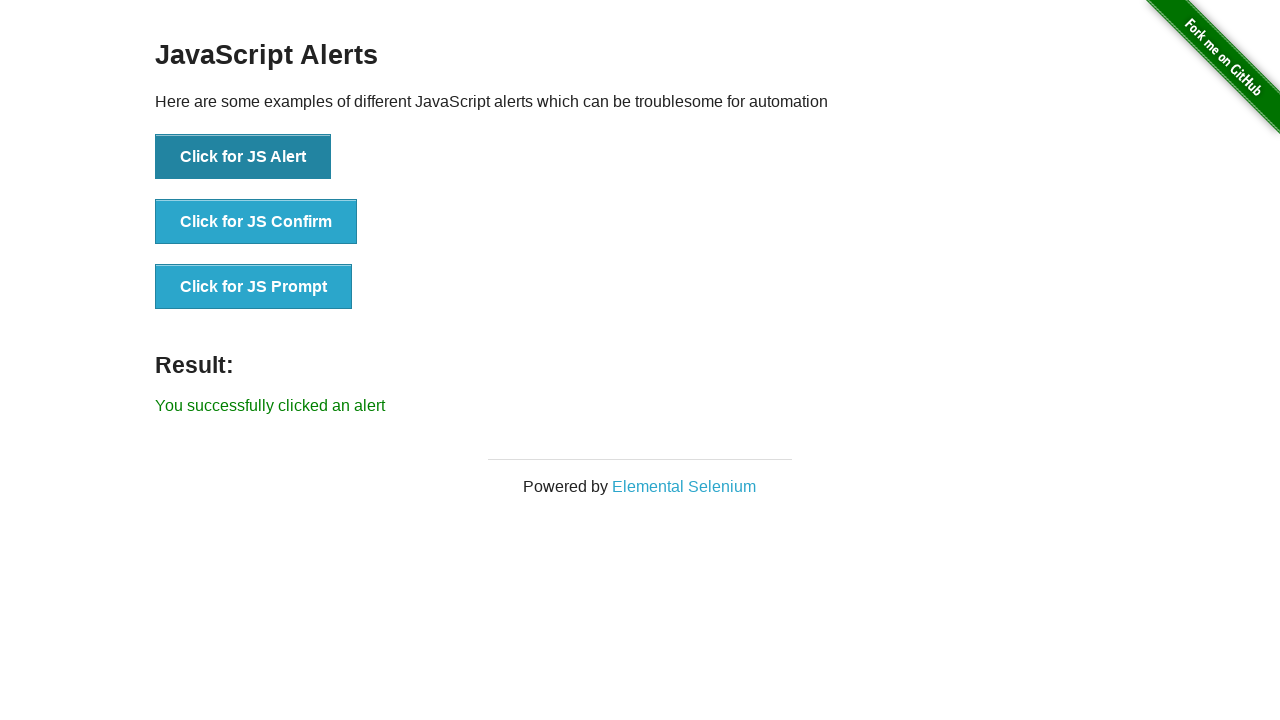

Verified result message is 'You successfully clicked an alert'
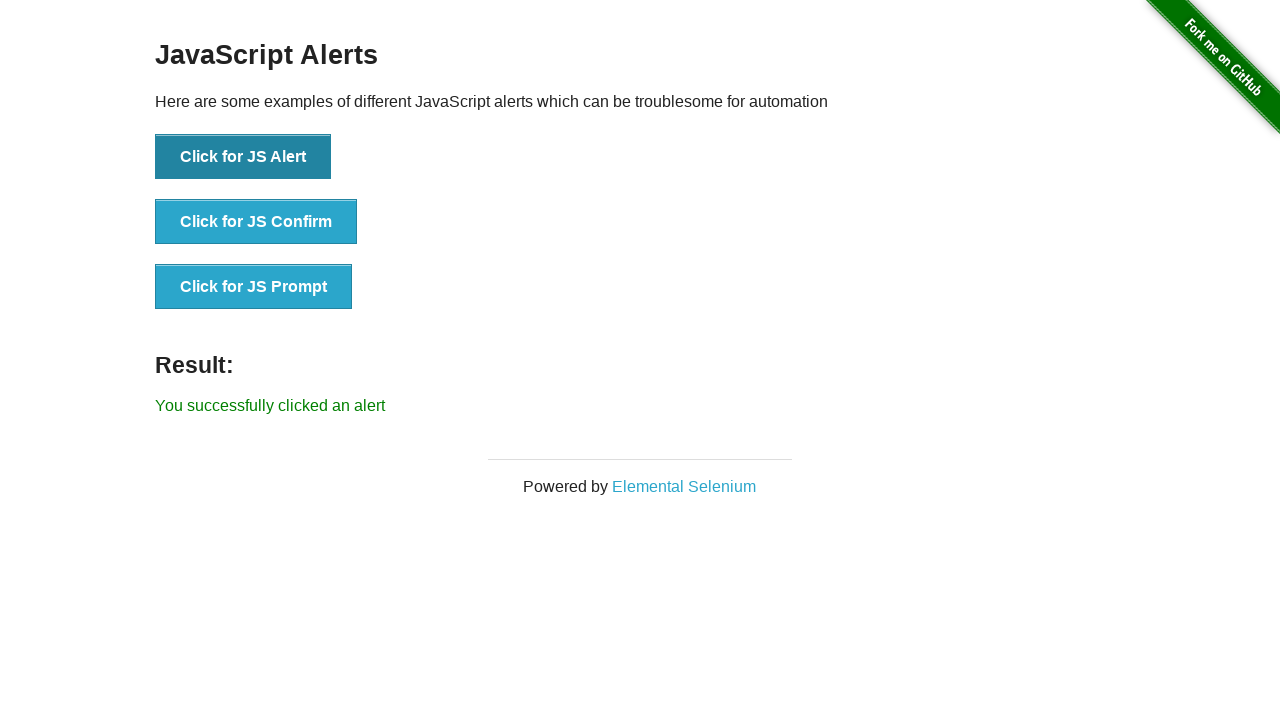

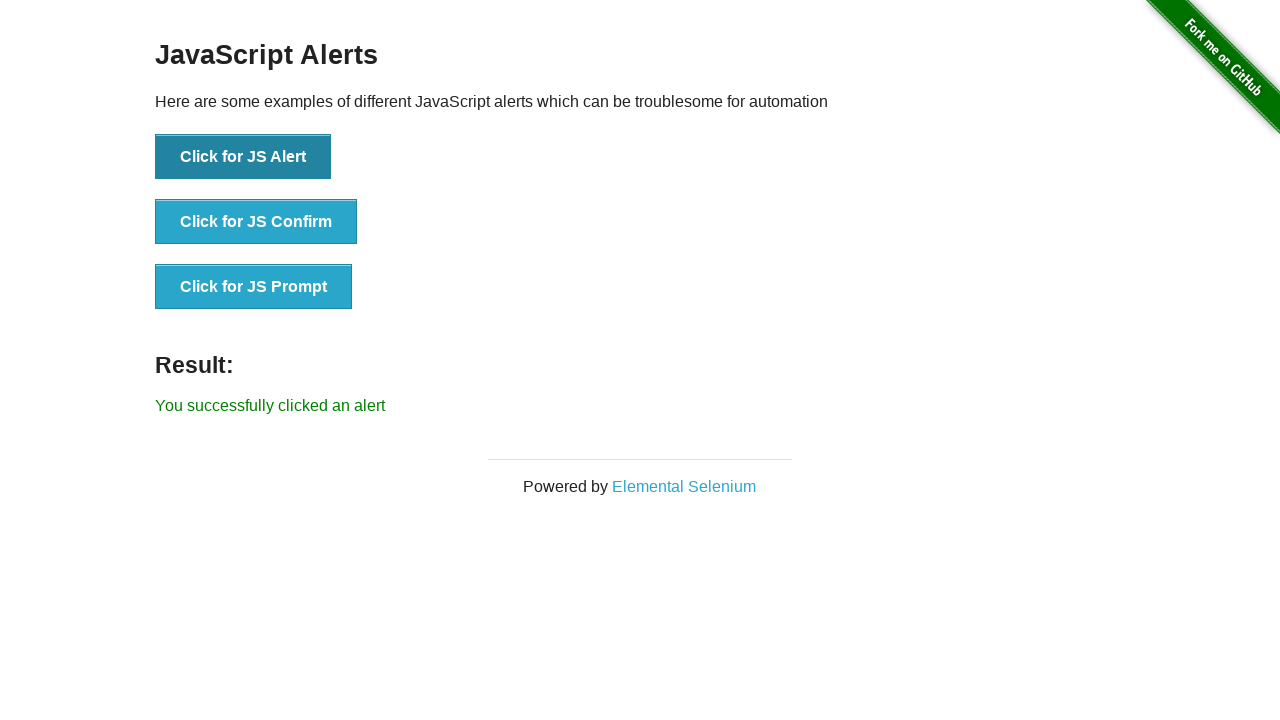